Tests dynamic data loading by clicking a button to load new user information and verifying the first name is displayed

Starting URL: https://syntaxprojects.com/dynamic-data-loading-demo.php

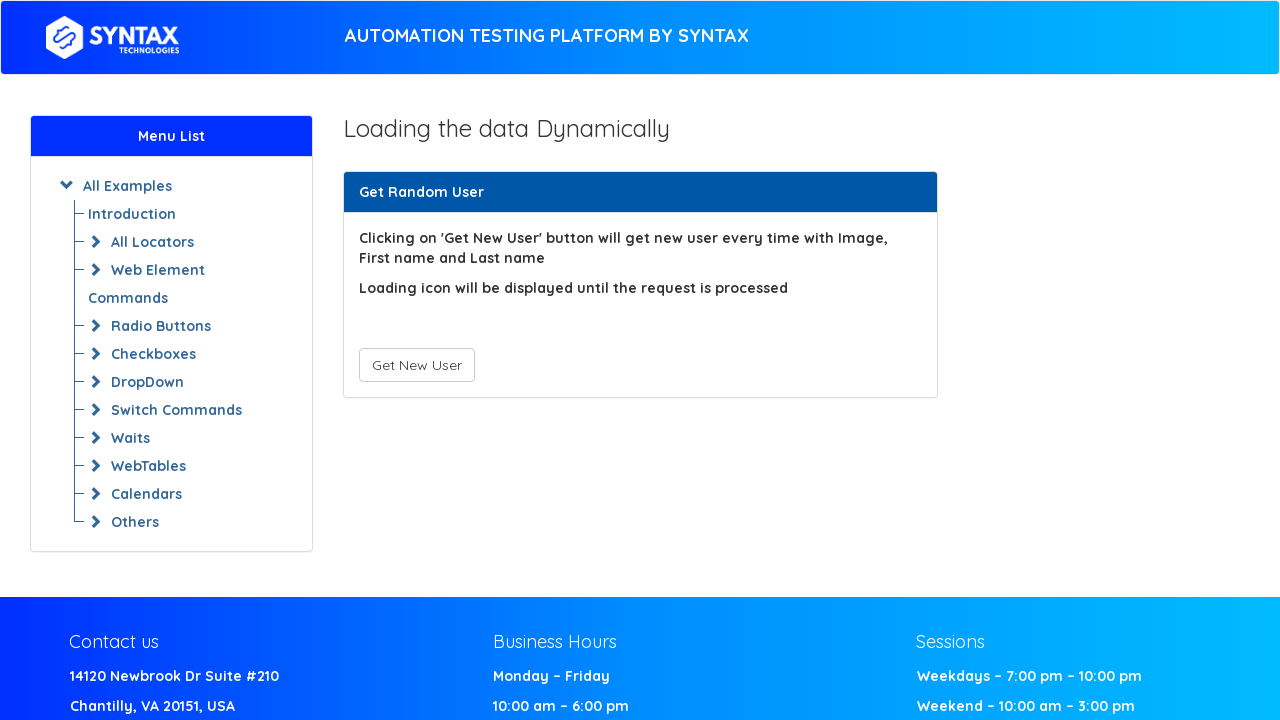

Clicked 'Get New User' button to load new user information at (416, 365) on button:has-text('Get New User')
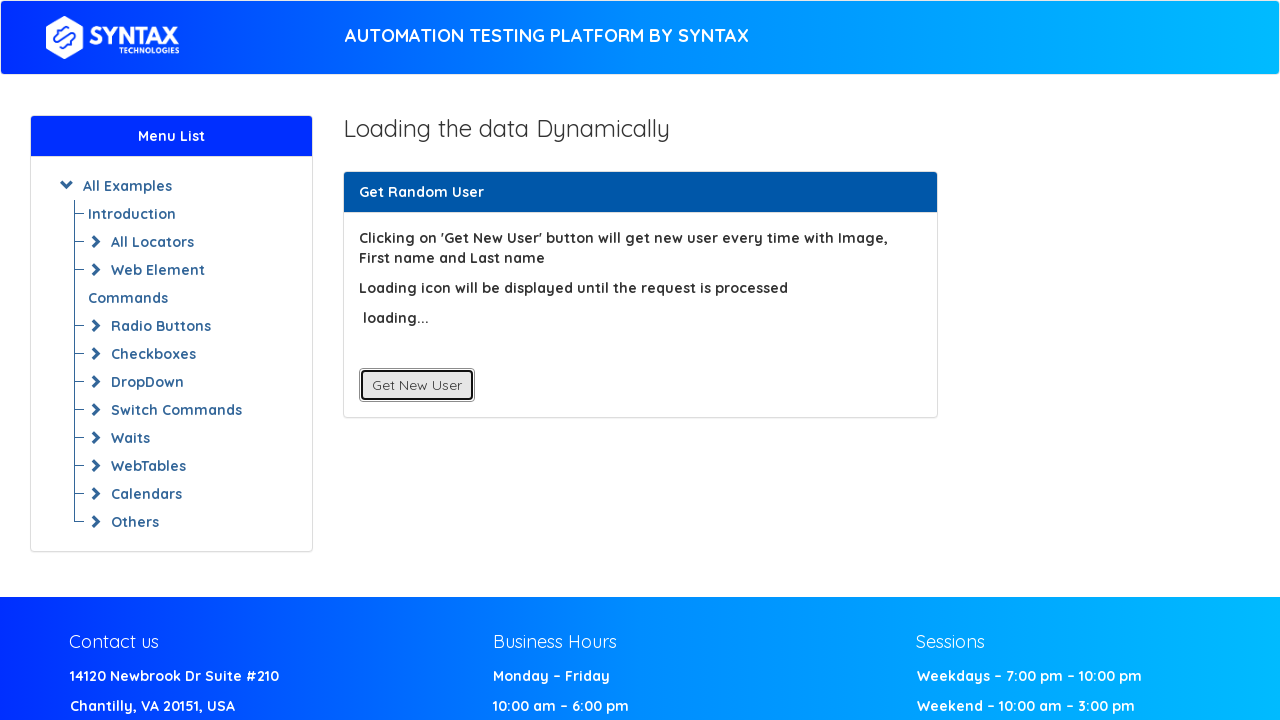

Waited for first name element to load
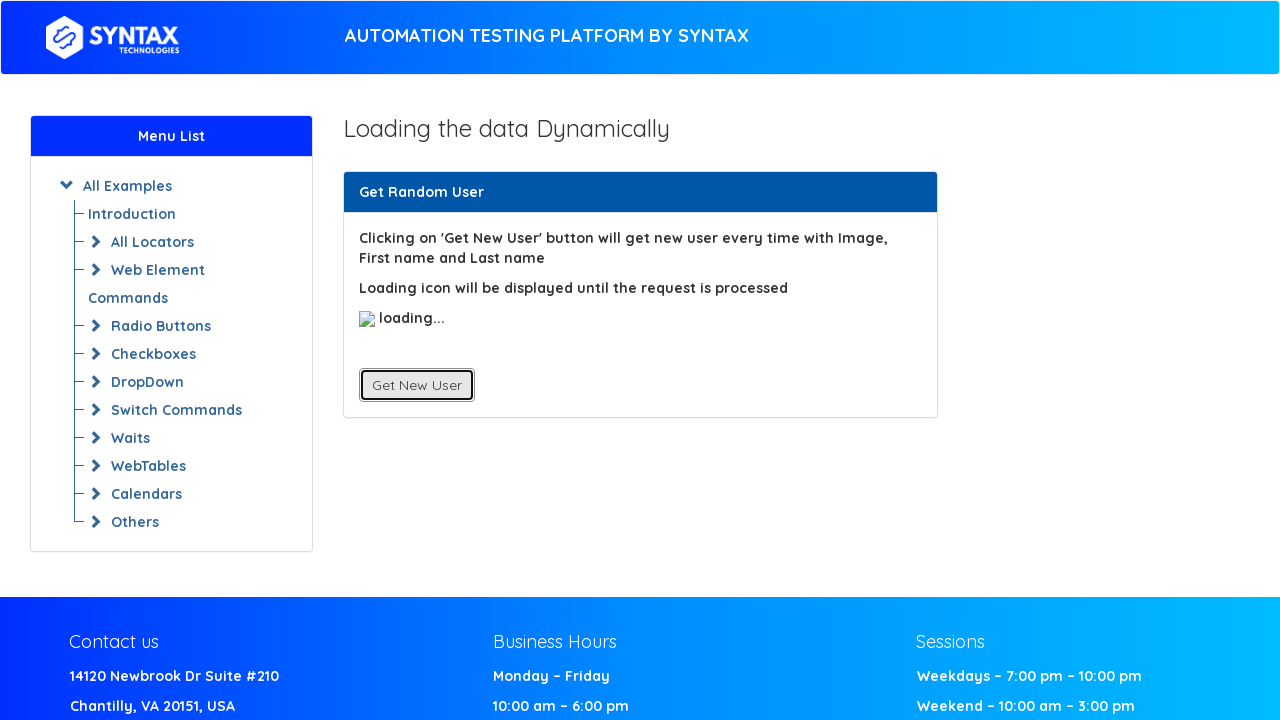

Located first name element to verify it is displayed
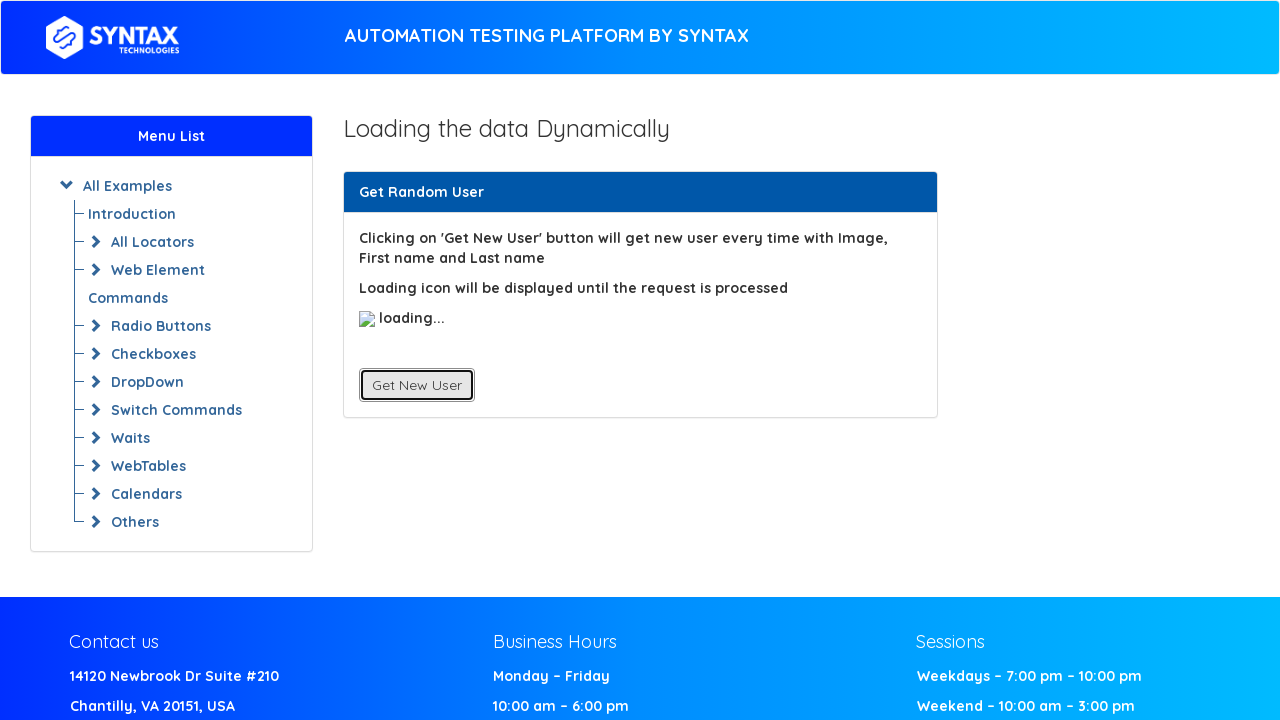

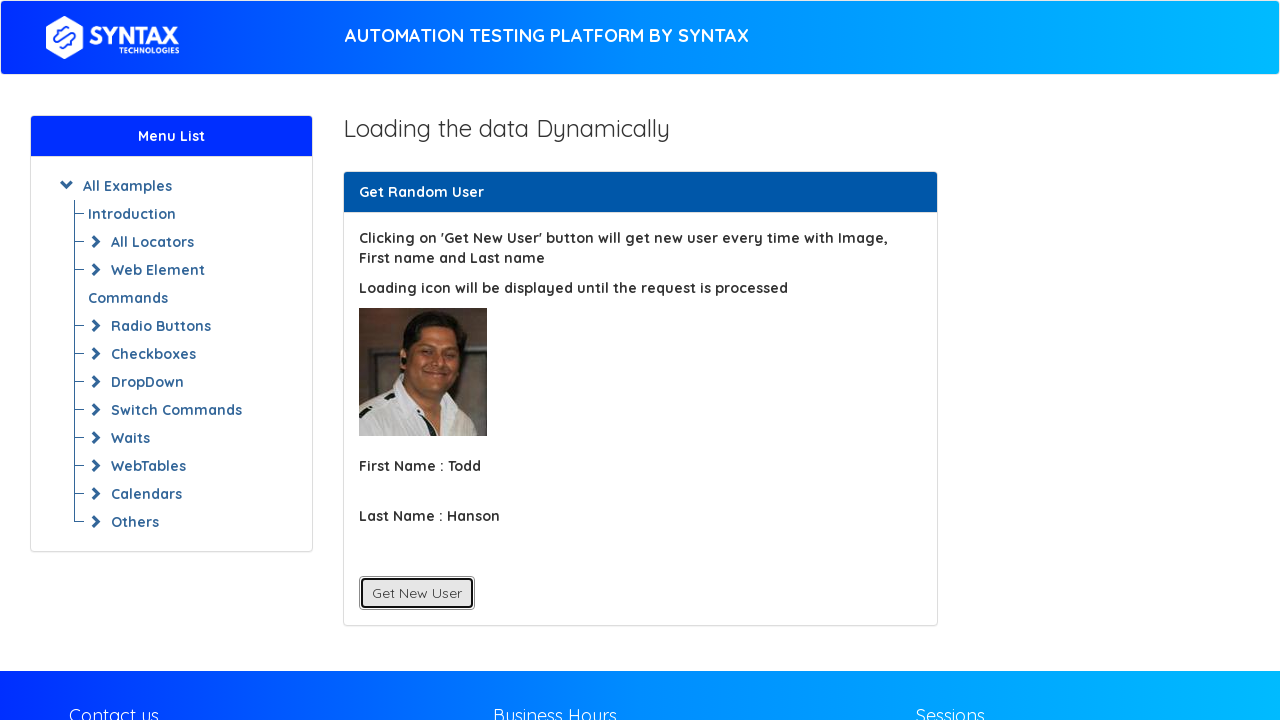